Tests browser window handling by clicking a button to open a new child window, then switching to the child window and verifying its heading content

Starting URL: https://demoqa.com/browser-windows

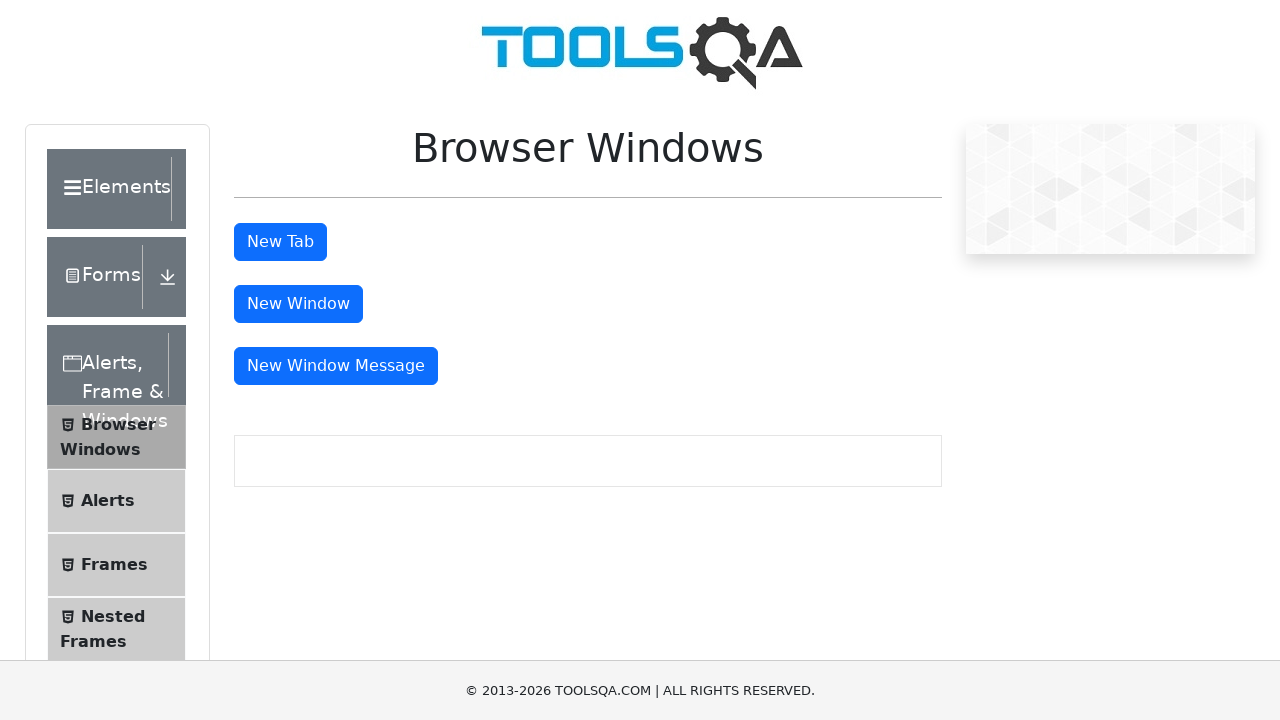

Clicked button to open new child window at (298, 304) on #windowButton
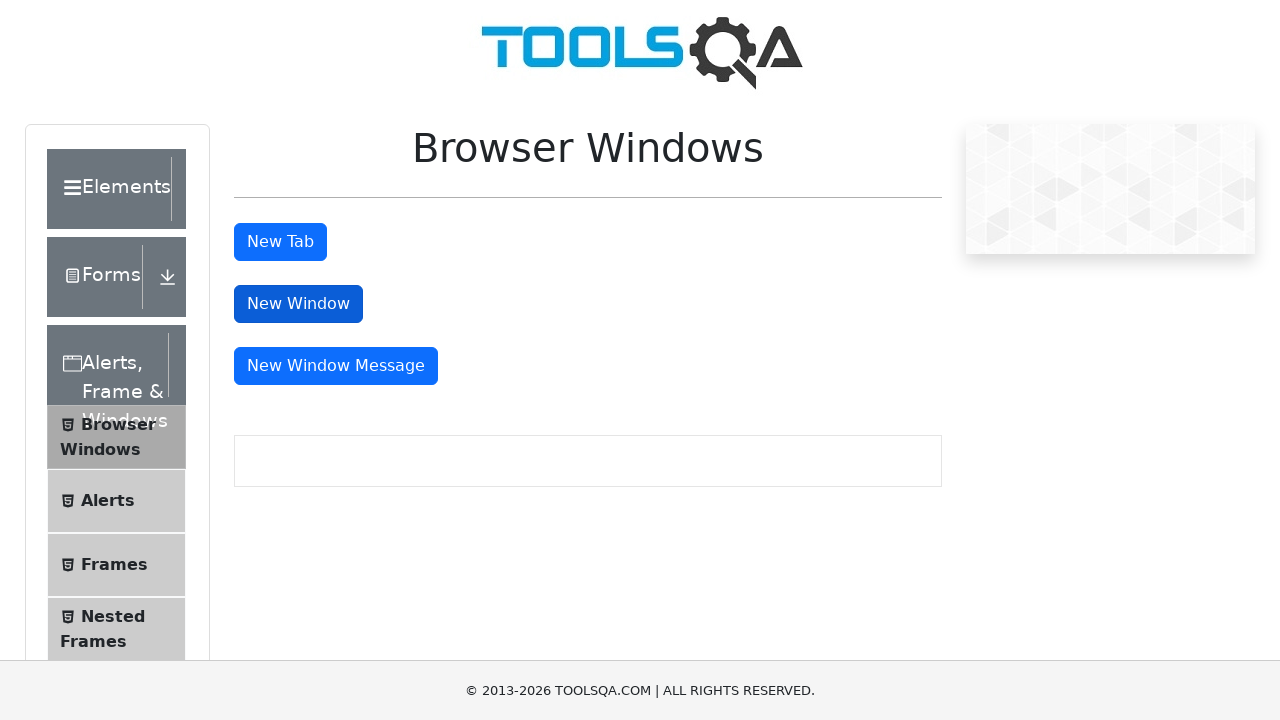

Child window opened and captured
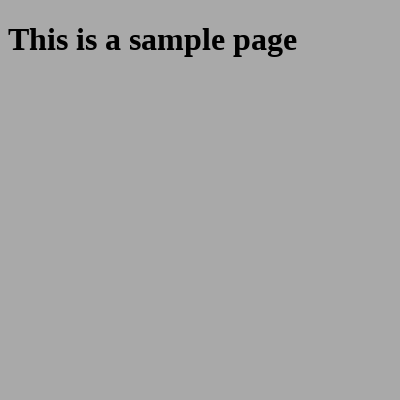

Child window heading element loaded
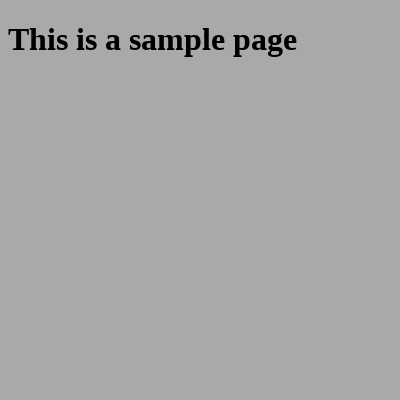

Retrieved heading text from child window: 'This is a sample page'
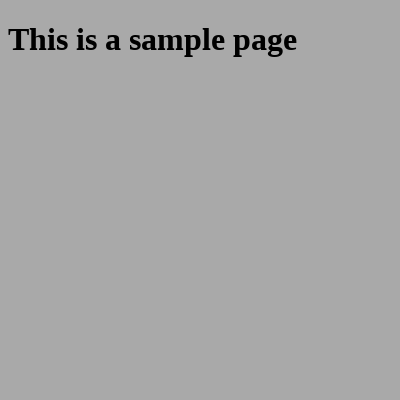

Closed child window
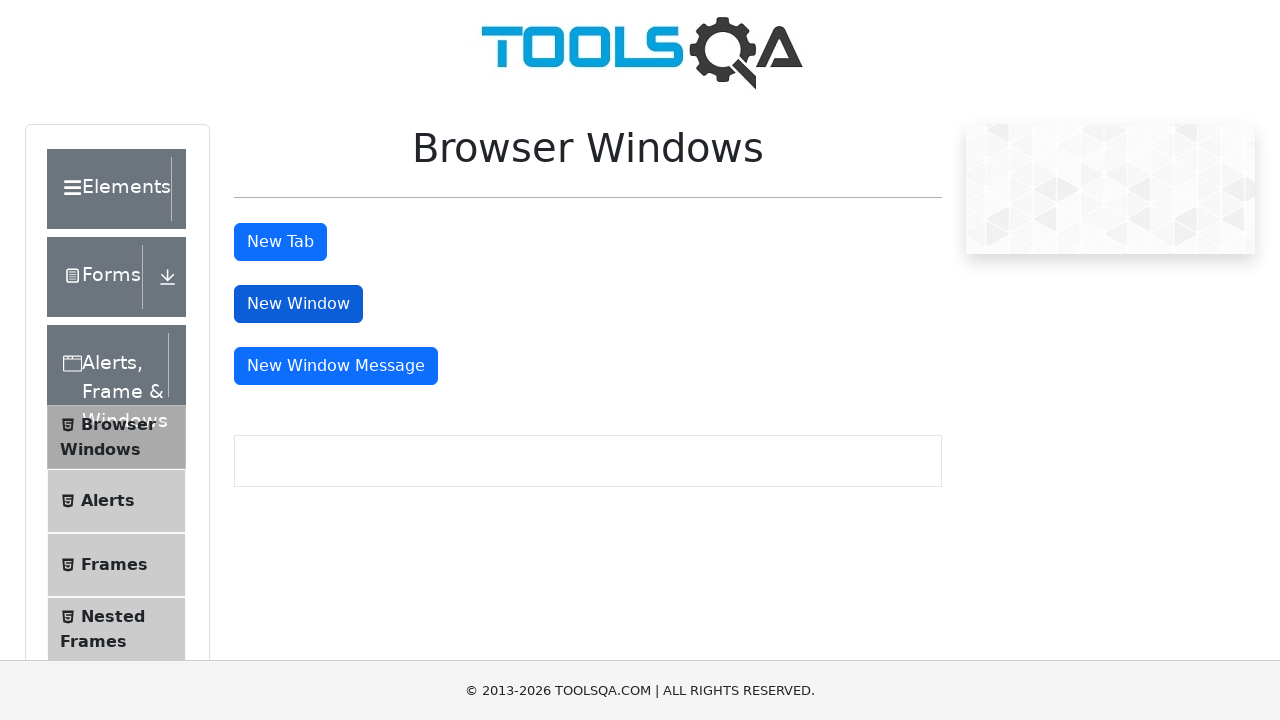

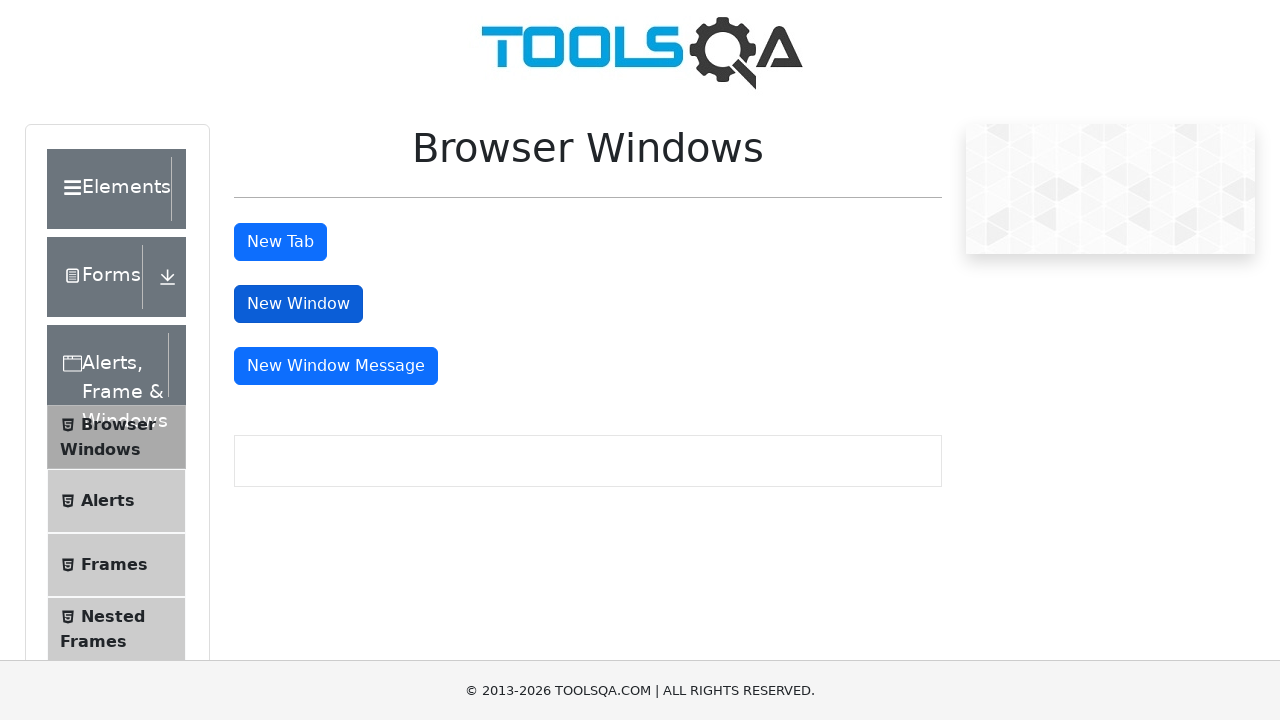